Tests injecting jQuery and jQuery Growl library into a page via JavaScript execution, then displays a notification message on the page.

Starting URL: http://the-internet.herokuapp.com

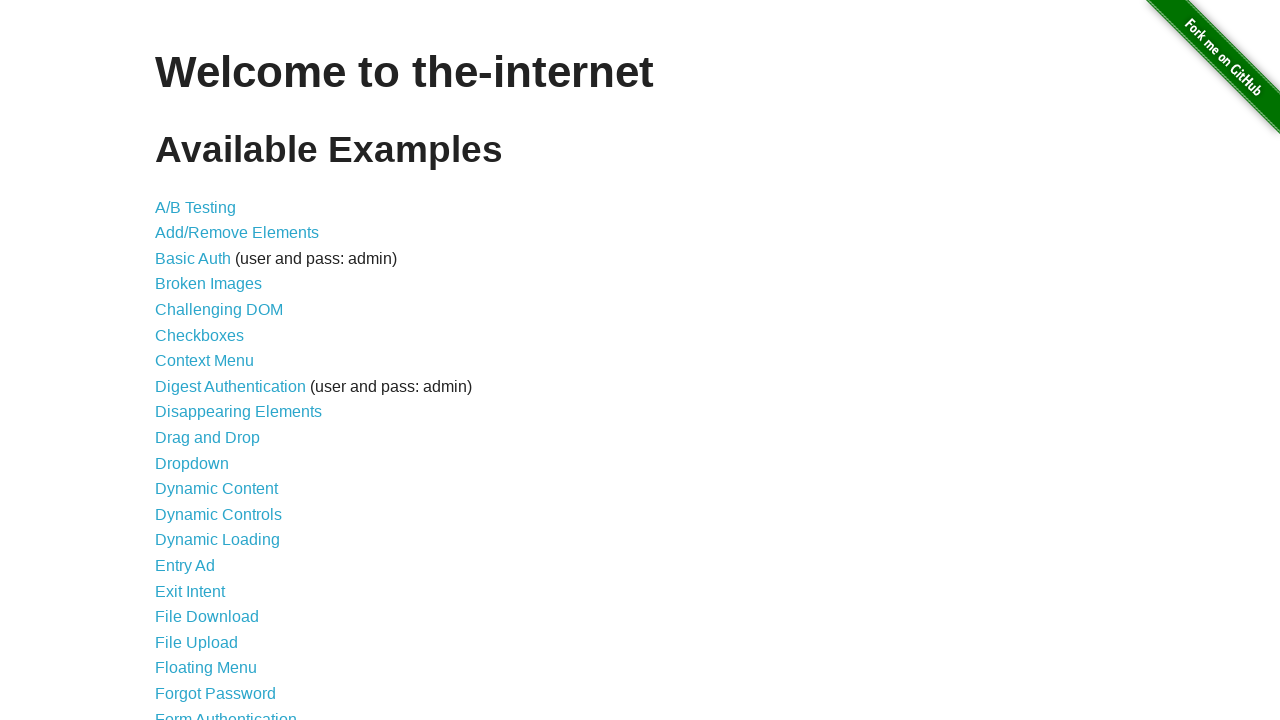

Injected jQuery library into page if not already present
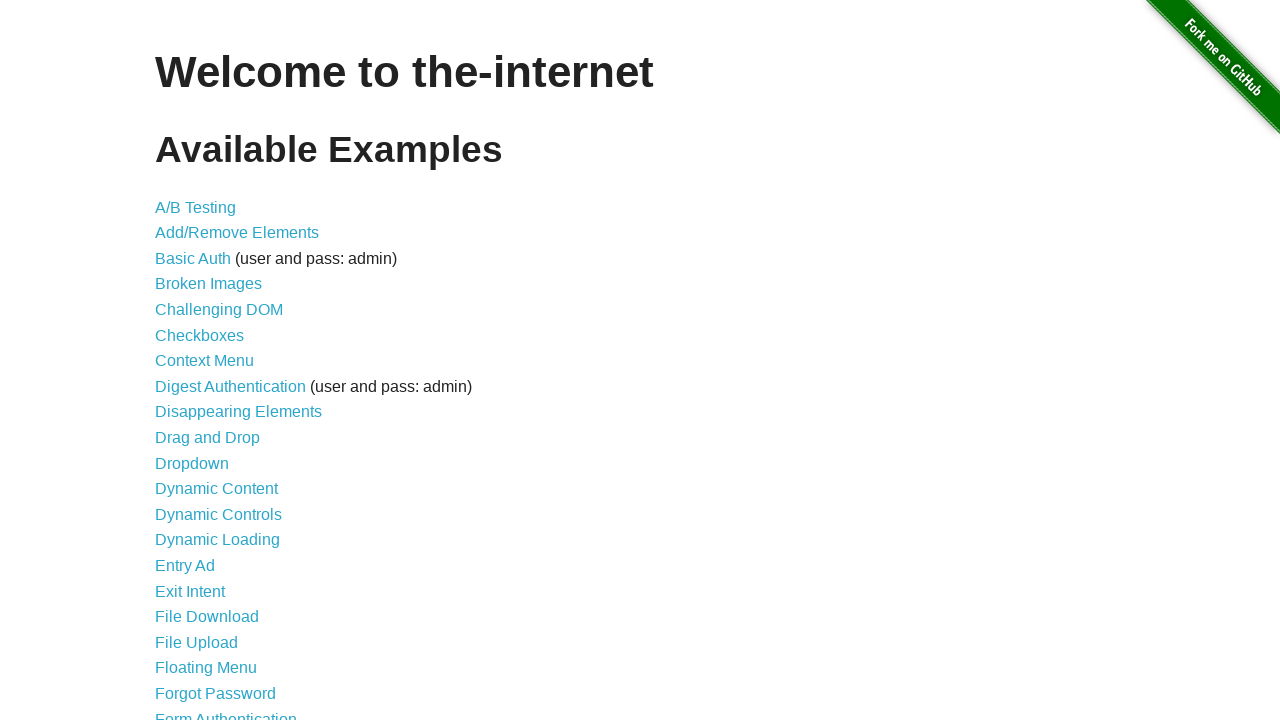

jQuery library loaded successfully
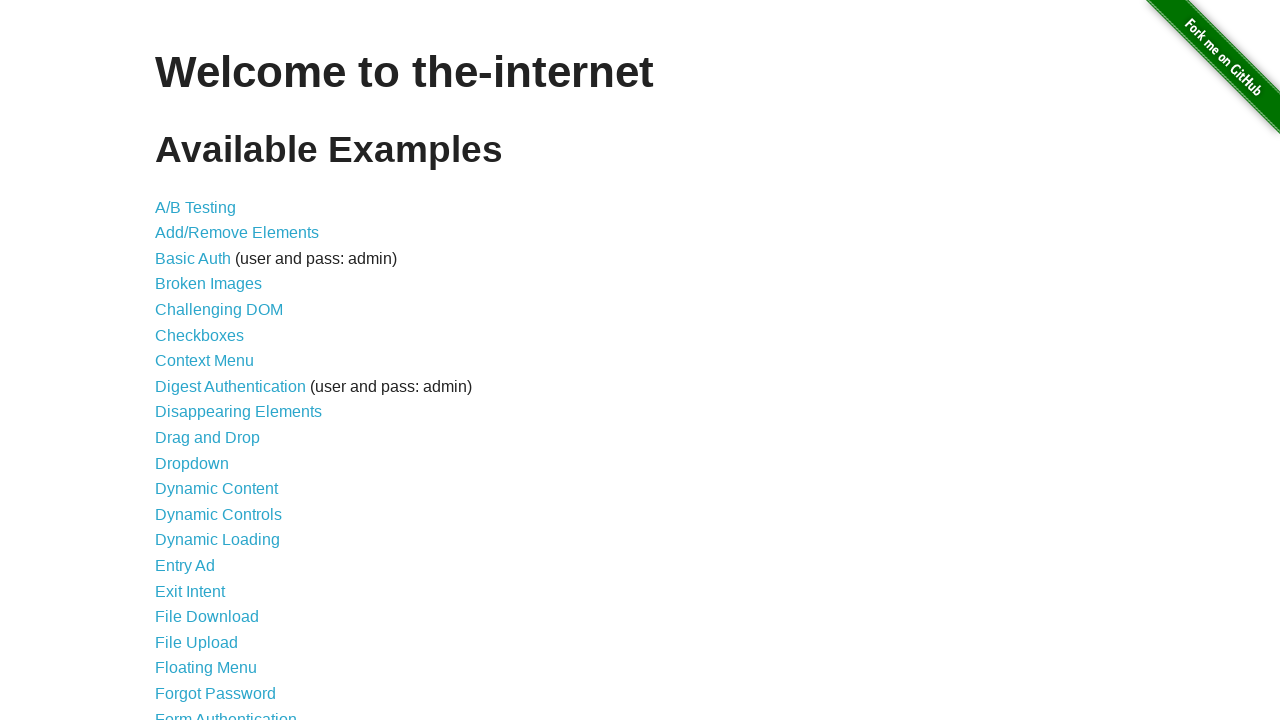

Injected jQuery Growl library script via jQuery
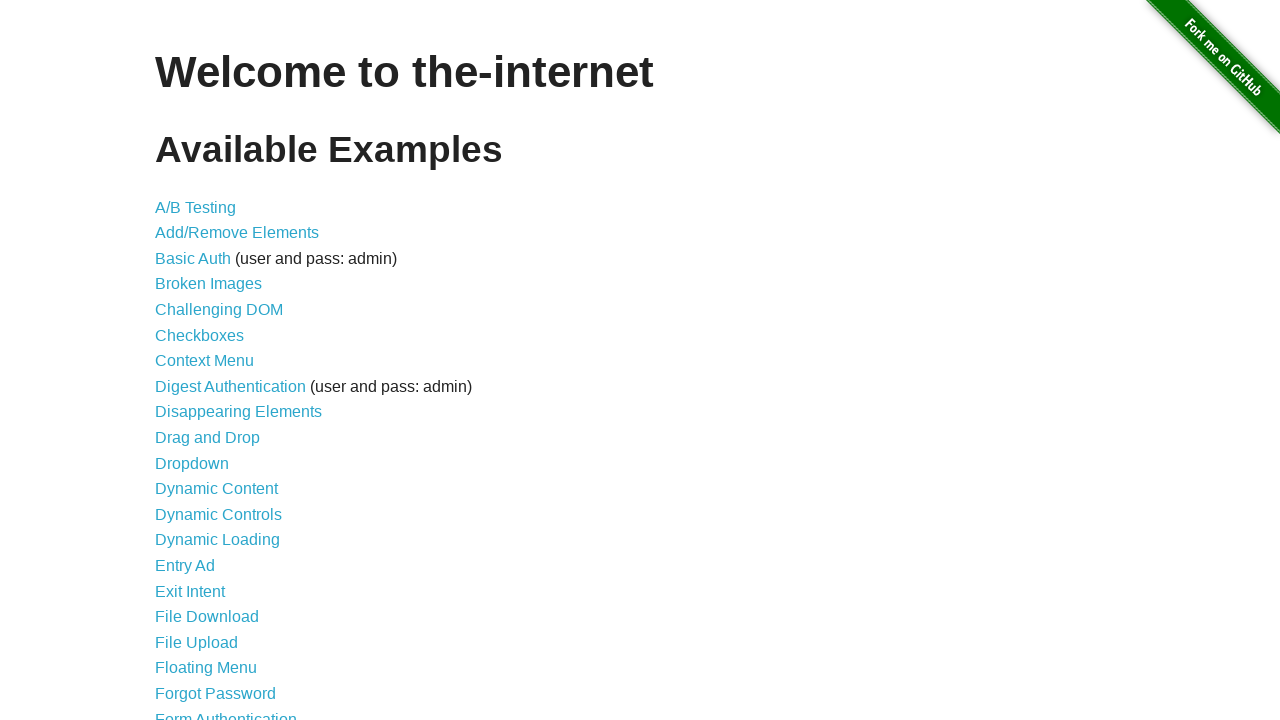

Injected jQuery Growl CSS stylesheet into page head
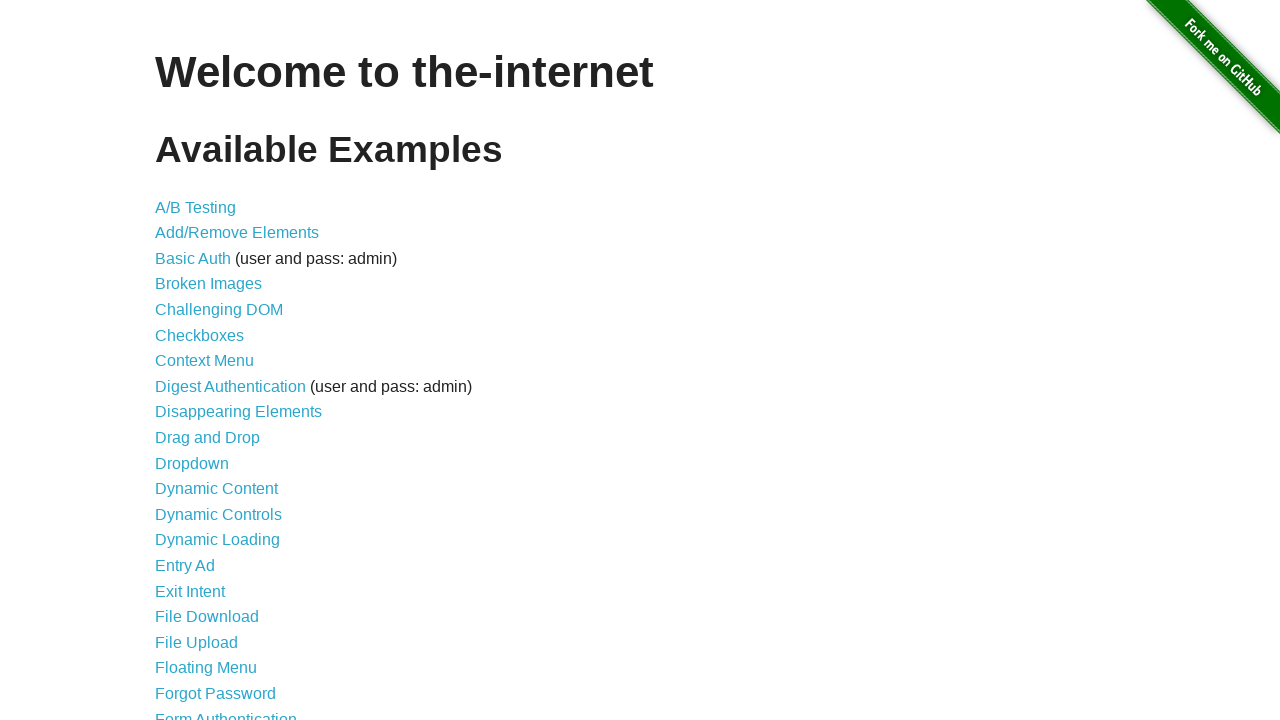

jQuery Growl library loaded successfully
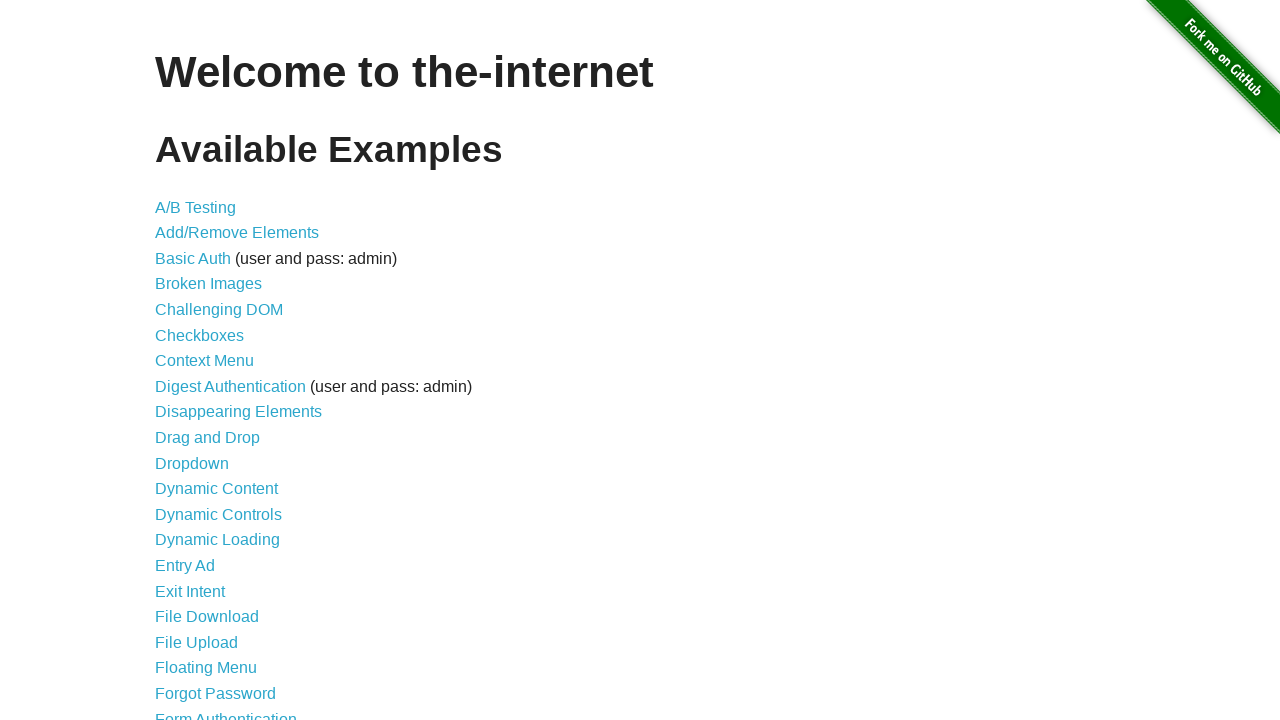

Displayed jQuery Growl notification with title 'GET' and message '/'
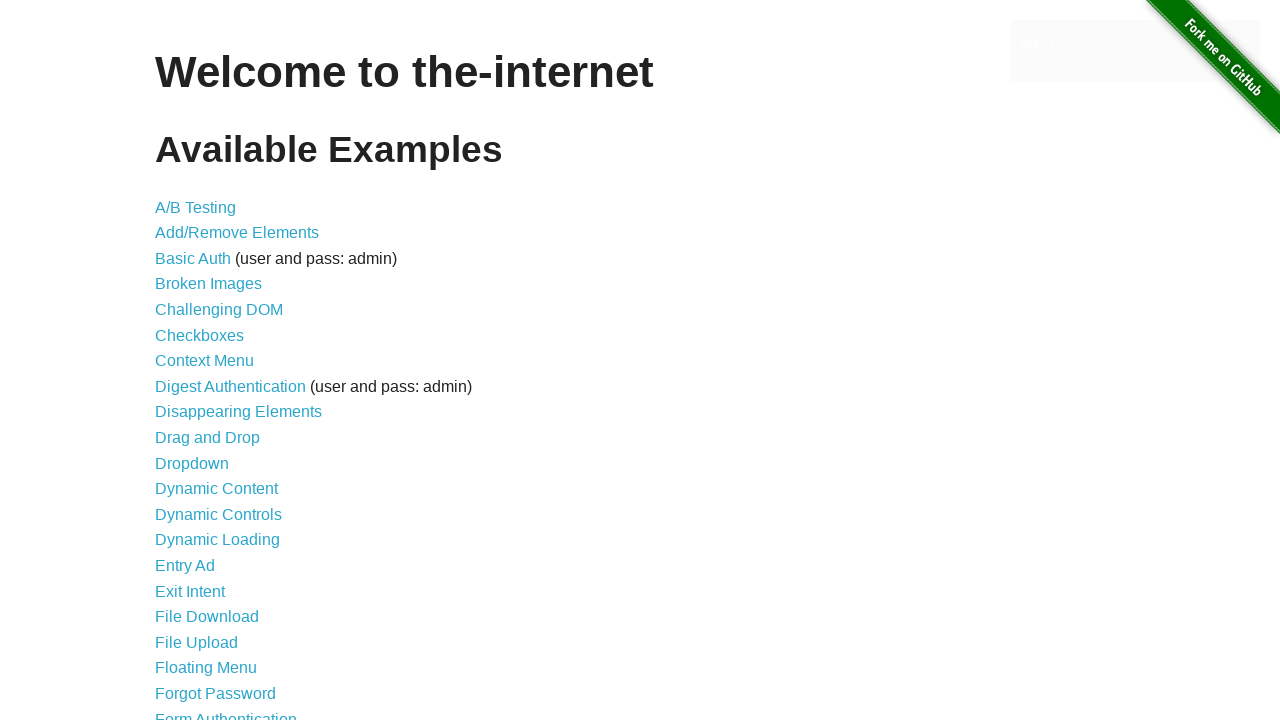

Waited 2 seconds to observe notification display
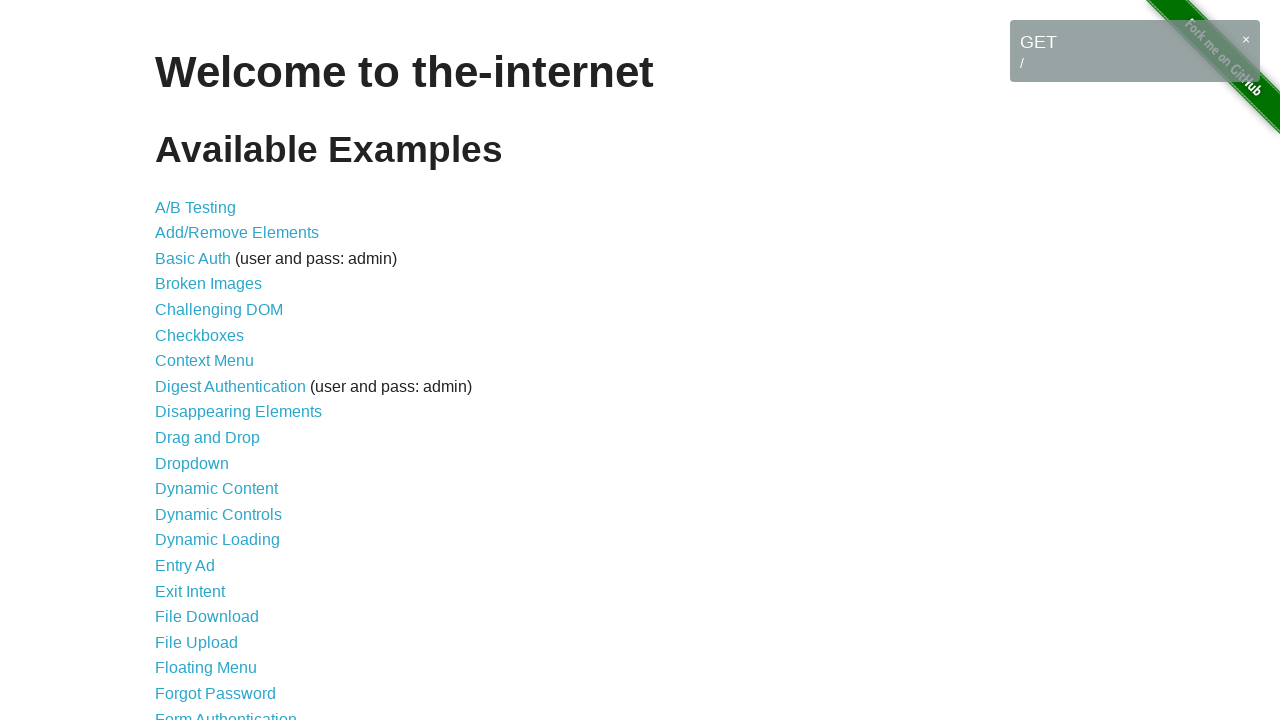

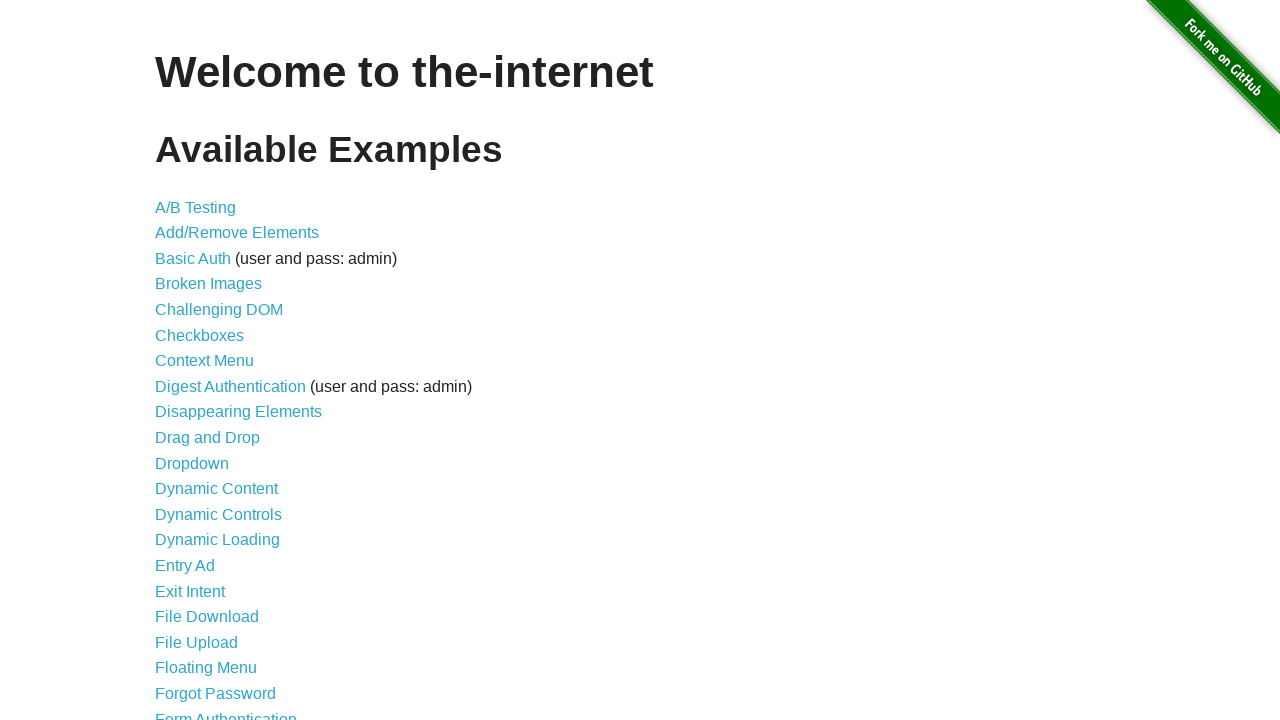